Tests selecting an option from a dropdown menu on a calculator website using different methods

Starting URL: https://www.calculator.net/interest-calculator.html

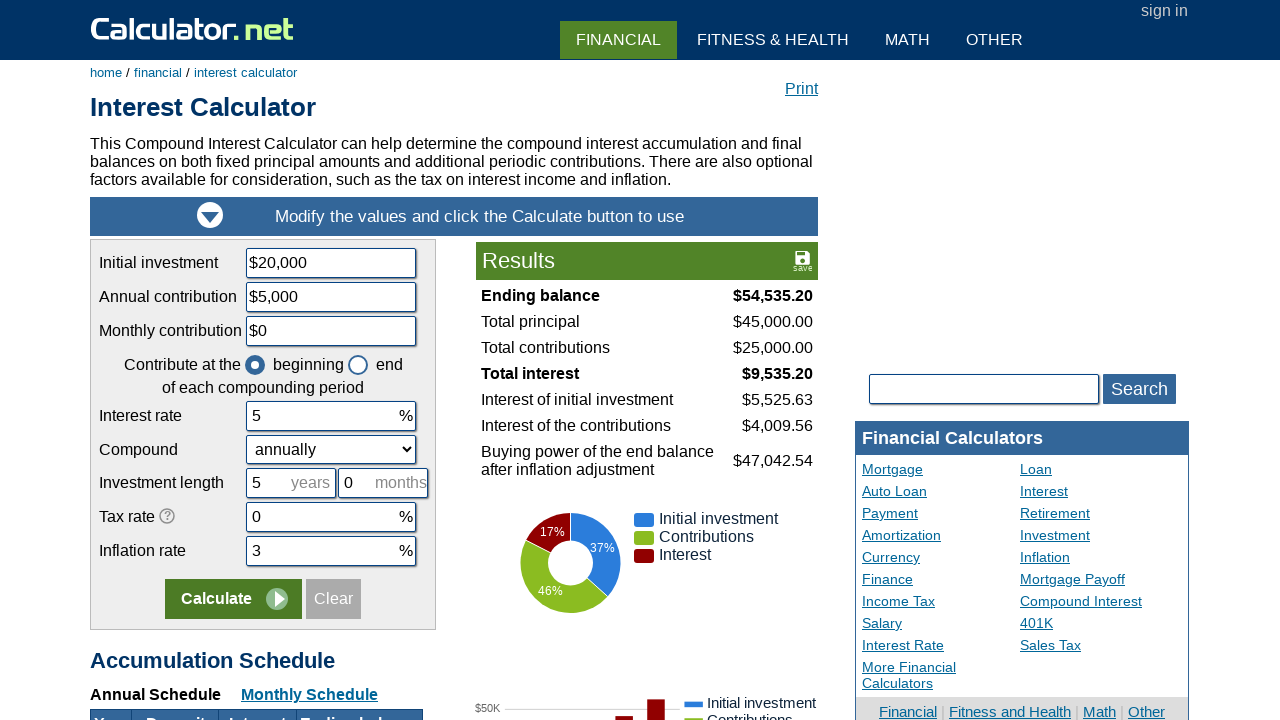

Selected 'biweekly' option from the compound frequency dropdown on #ccompound
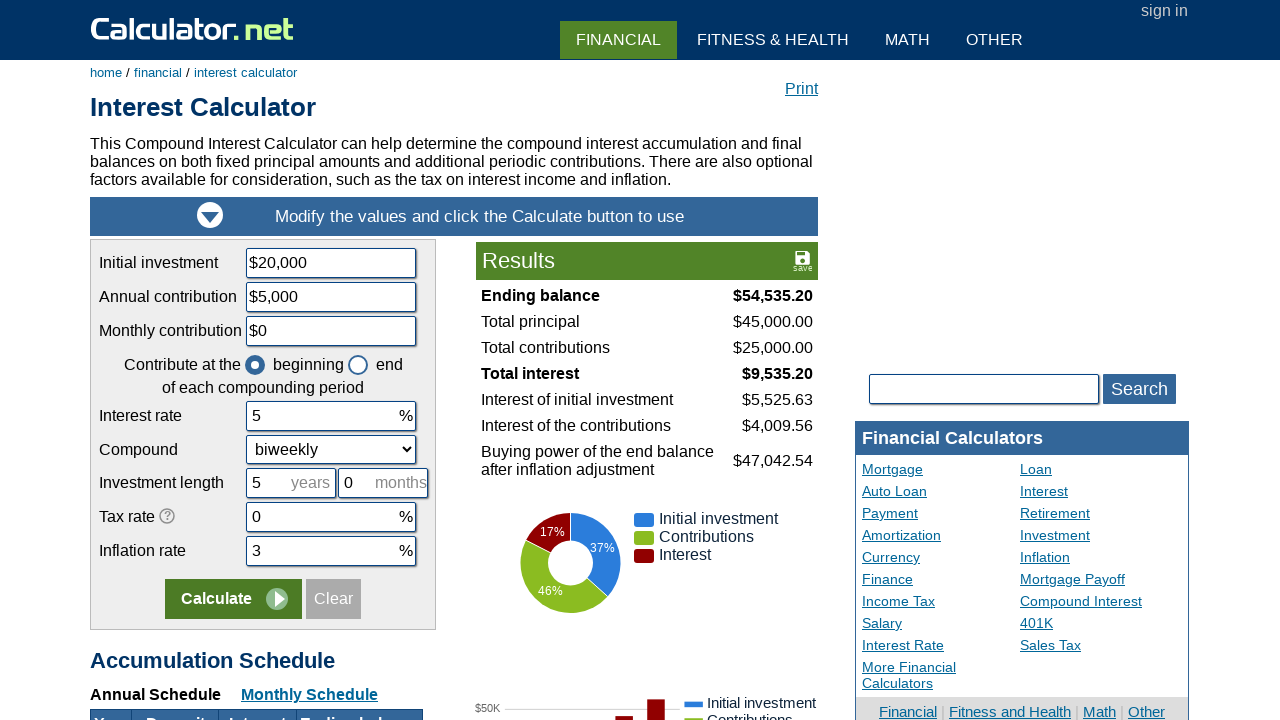

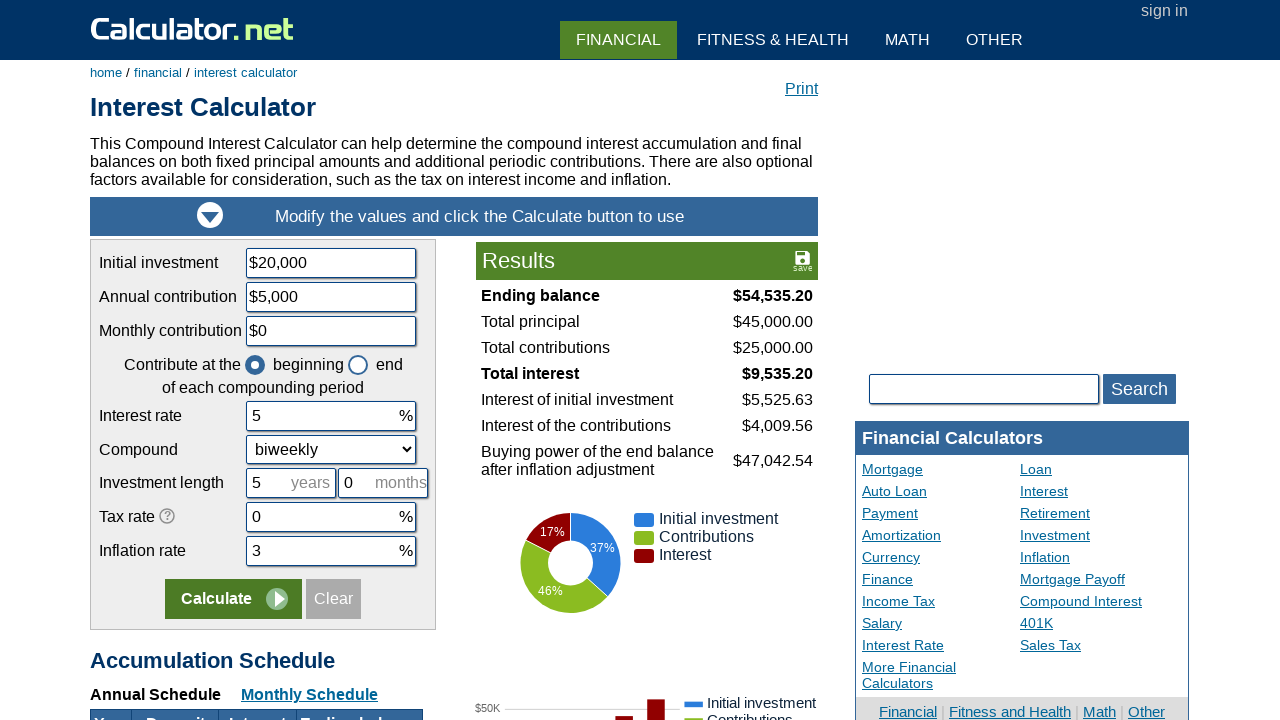